Interacts with demo HTML forms on W3Schools tutorial page by filling text inputs and practicing form interactions.

Starting URL: https://www.w3schools.com/html/html_forms.asp

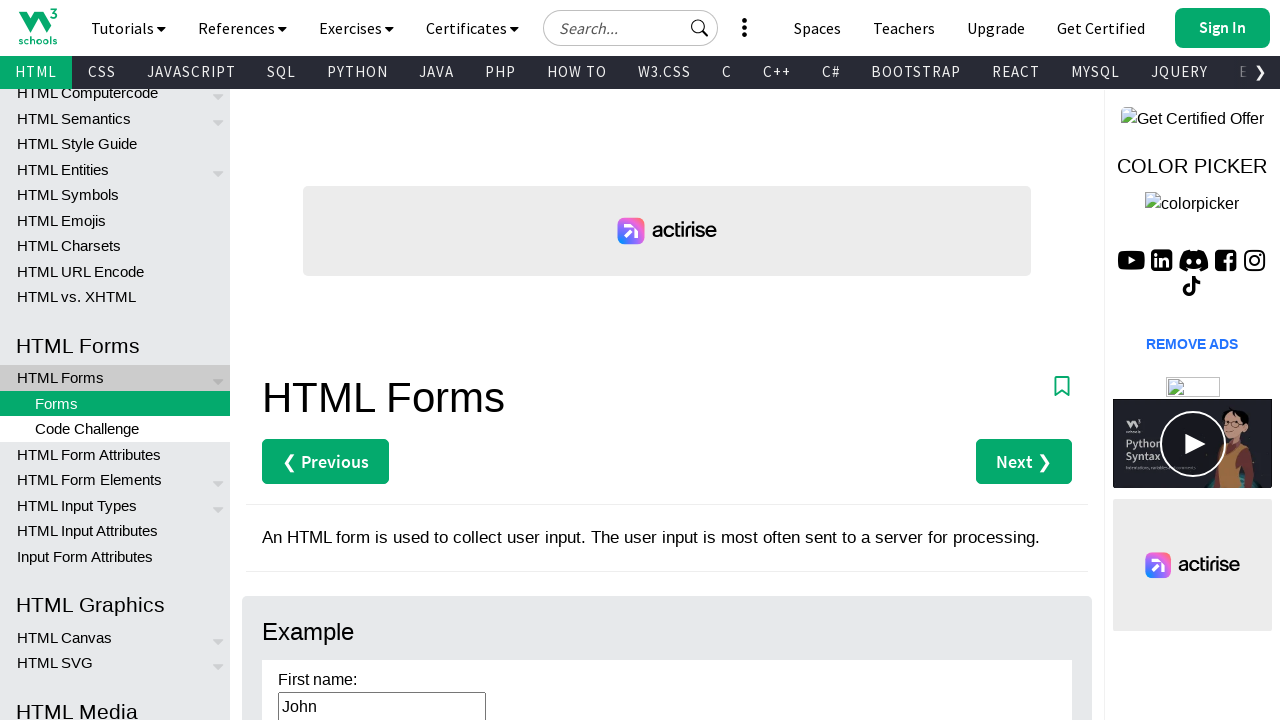

Waited for form element to load on W3Schools HTML forms page
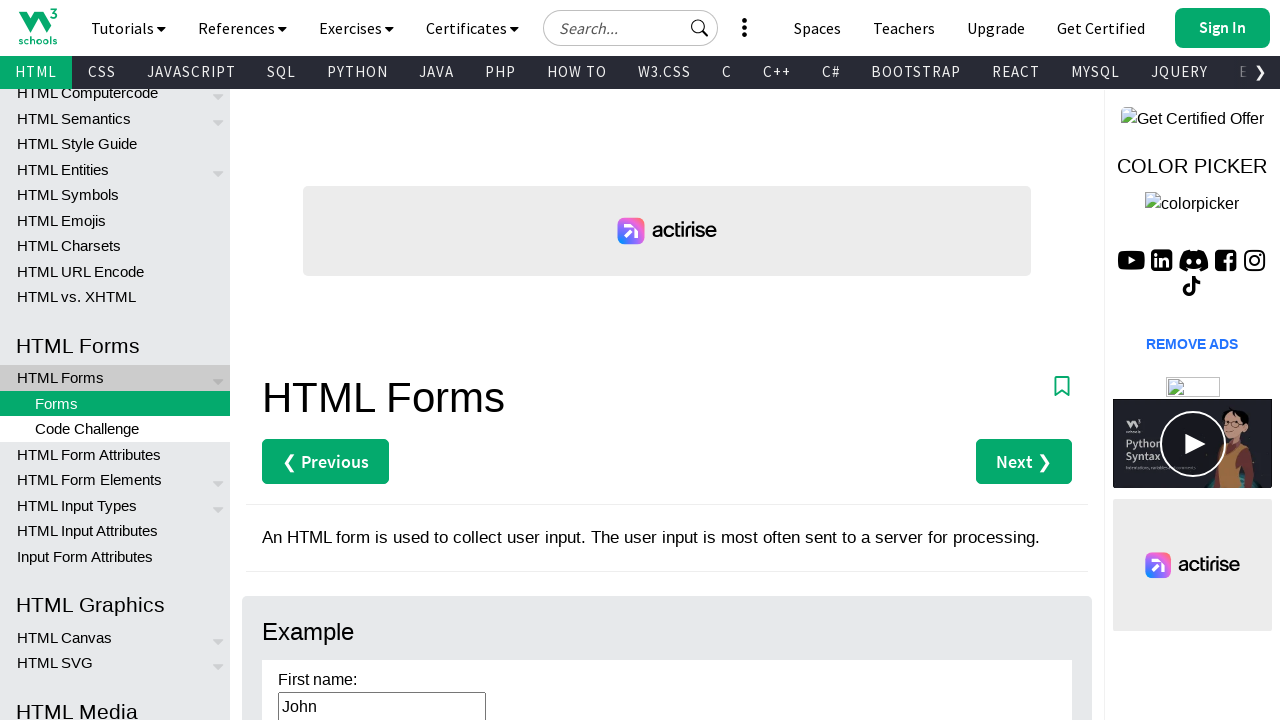

Filled text input field with 'demo test value' on input[type="text"] >> nth=0
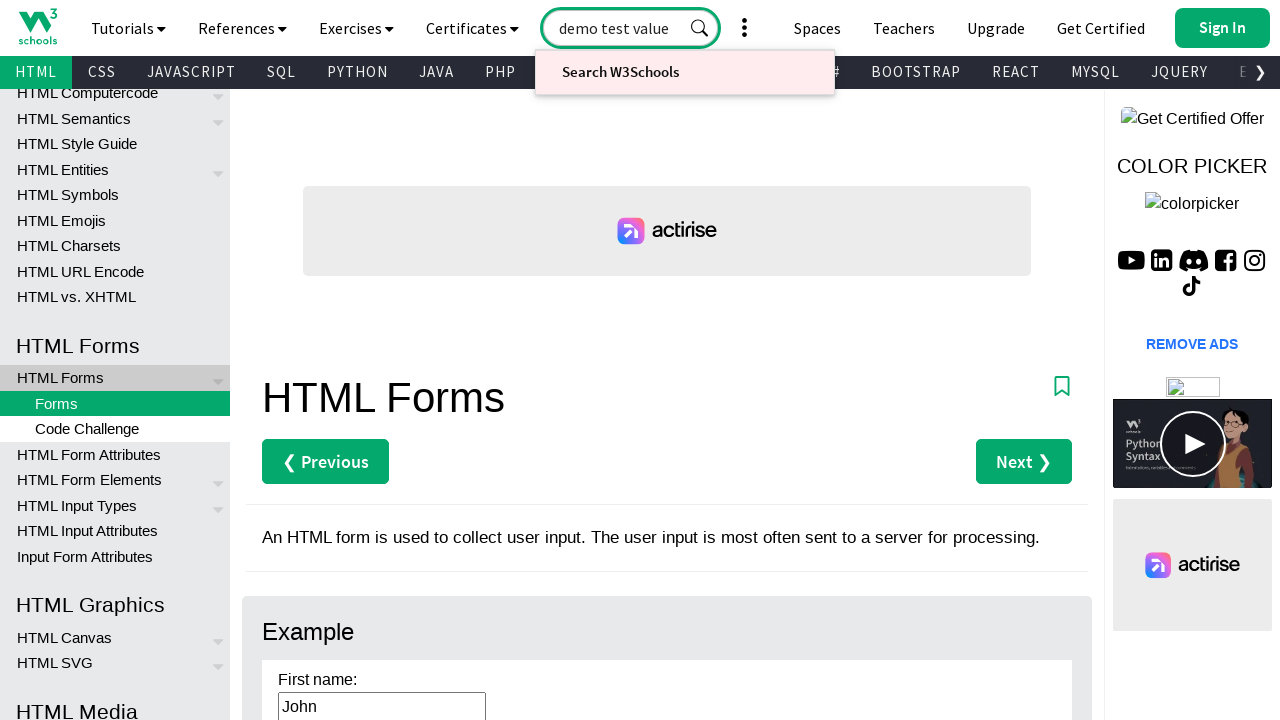

Filled text input field with 'demo test value' on input[type="text"] >> nth=6
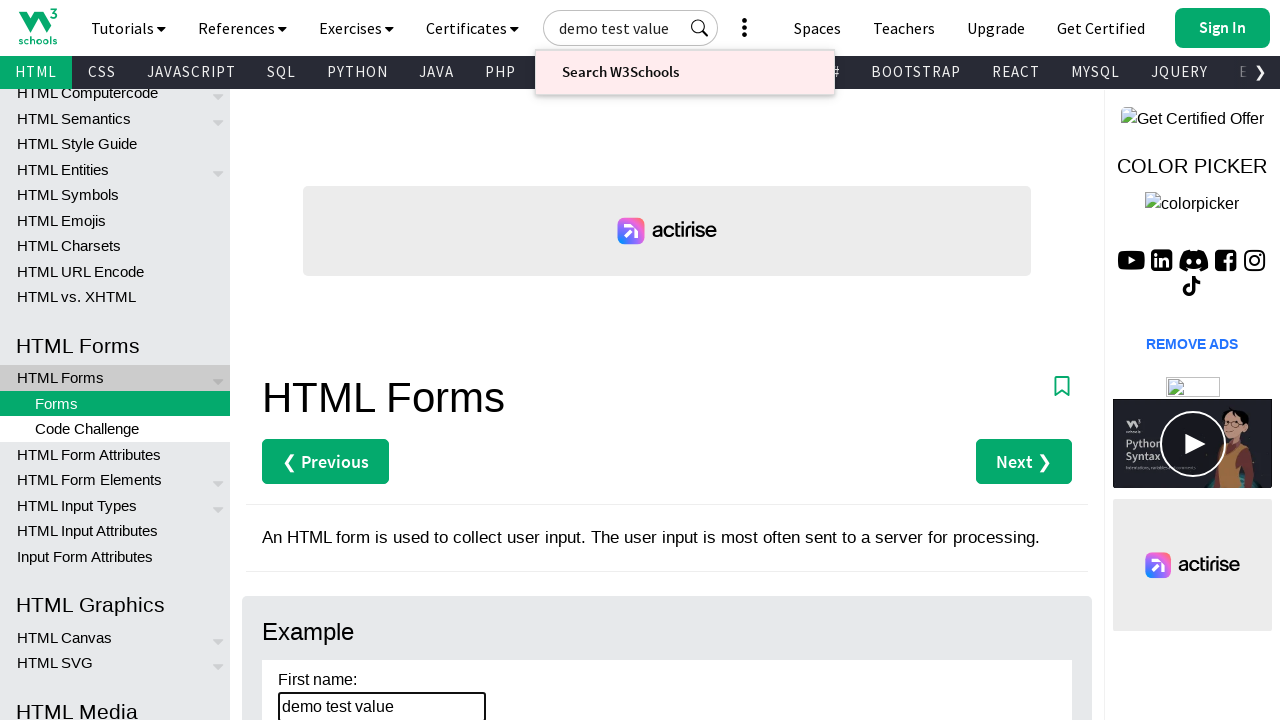

Filled text input field with 'demo test value' on input[type="text"] >> nth=7
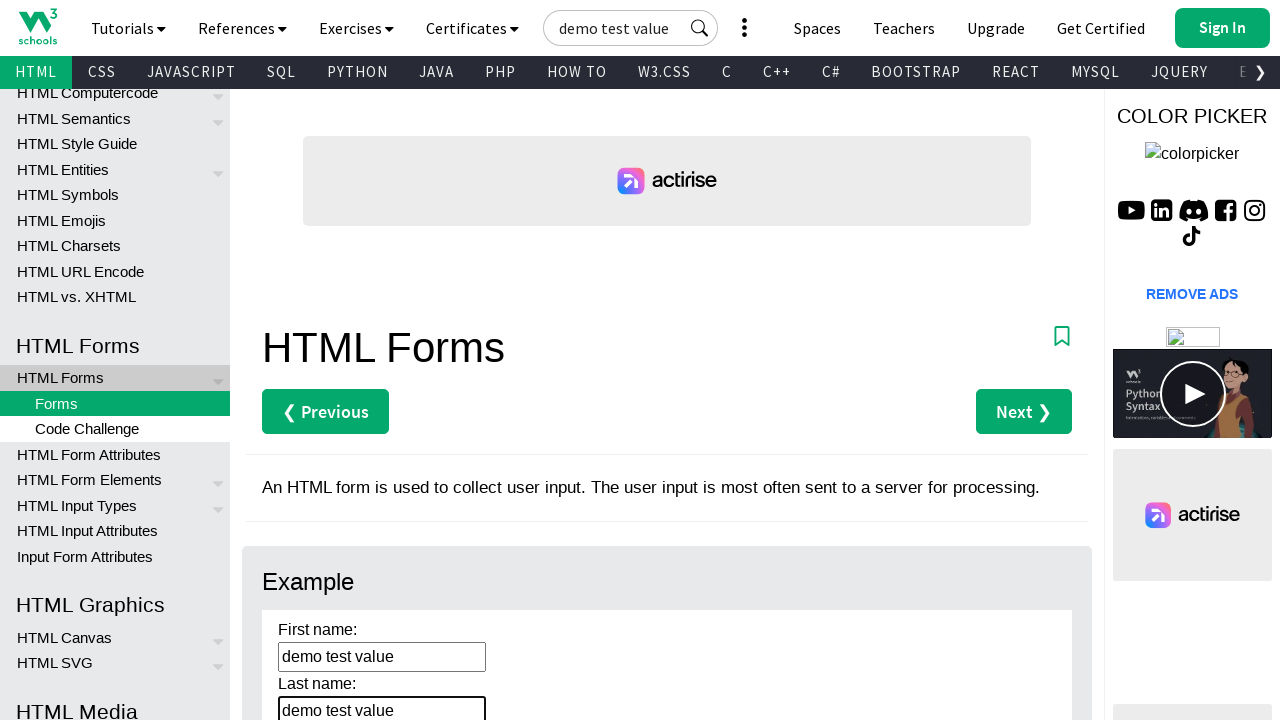

Filled text input field with 'demo test value' on input[type="text"] >> nth=8
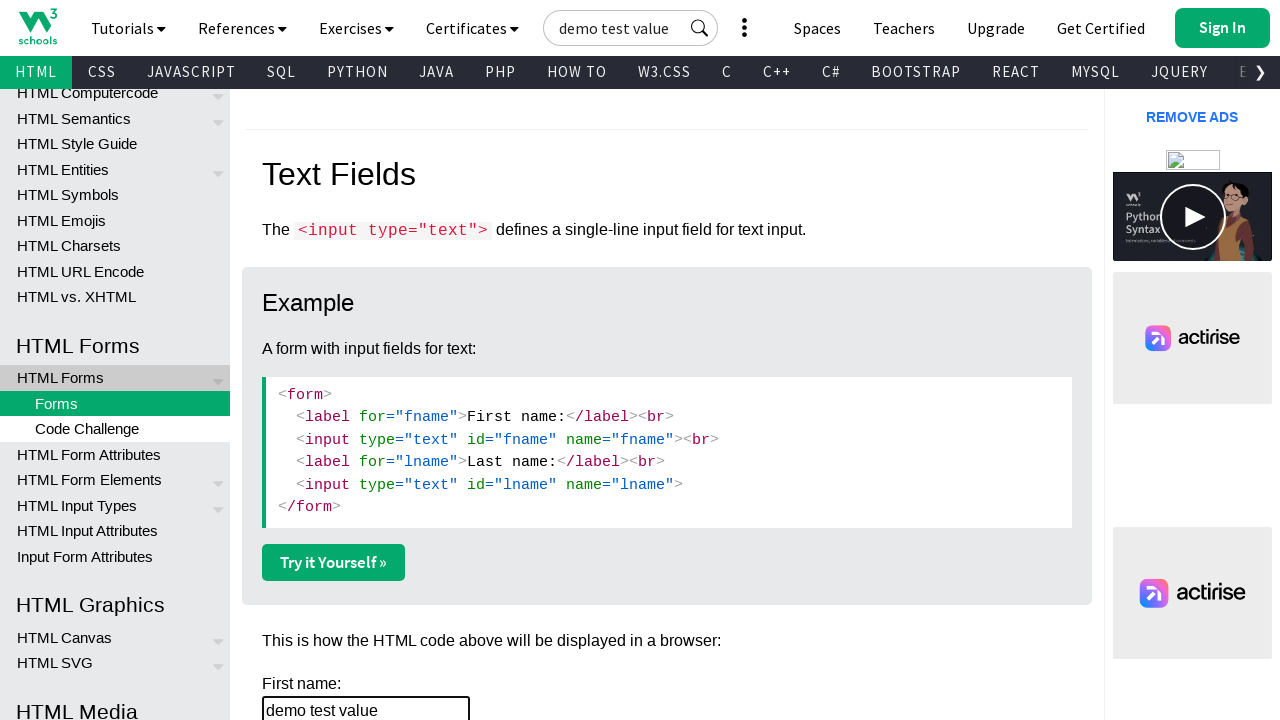

Filled text input field with 'demo test value' on input[type="text"] >> nth=9
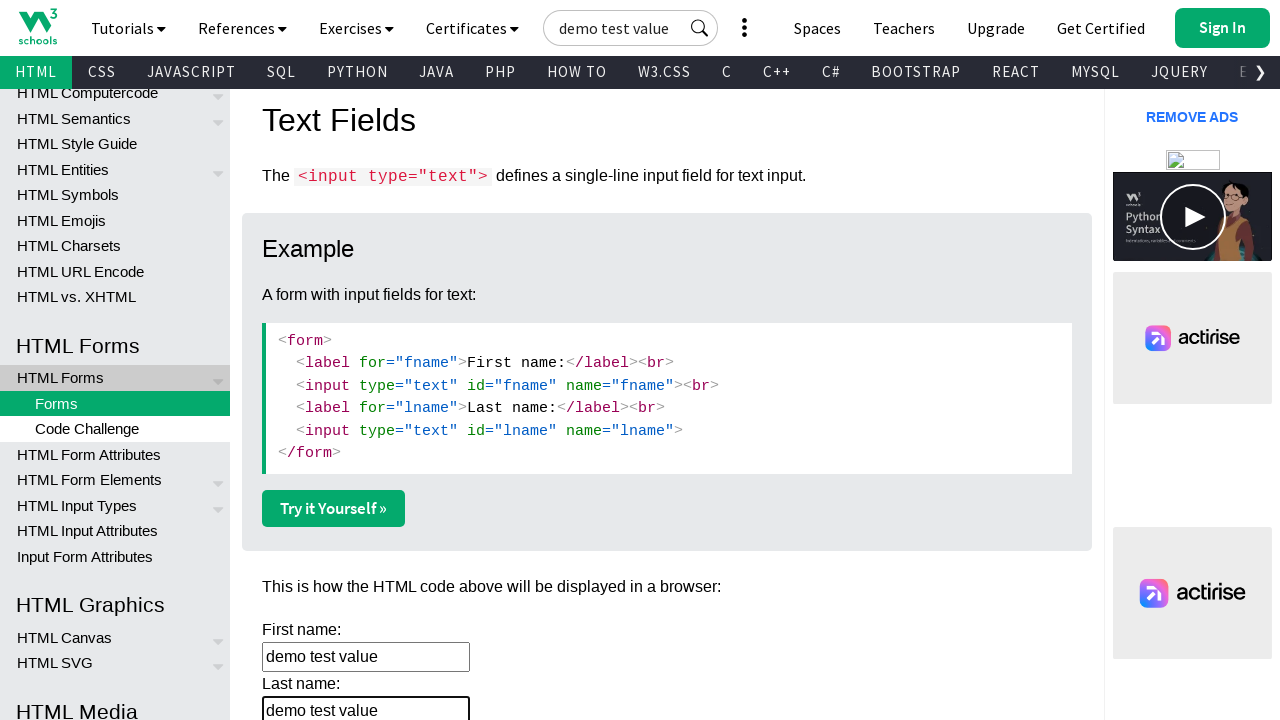

Filled text input field with 'demo test value' on input[type="text"] >> nth=10
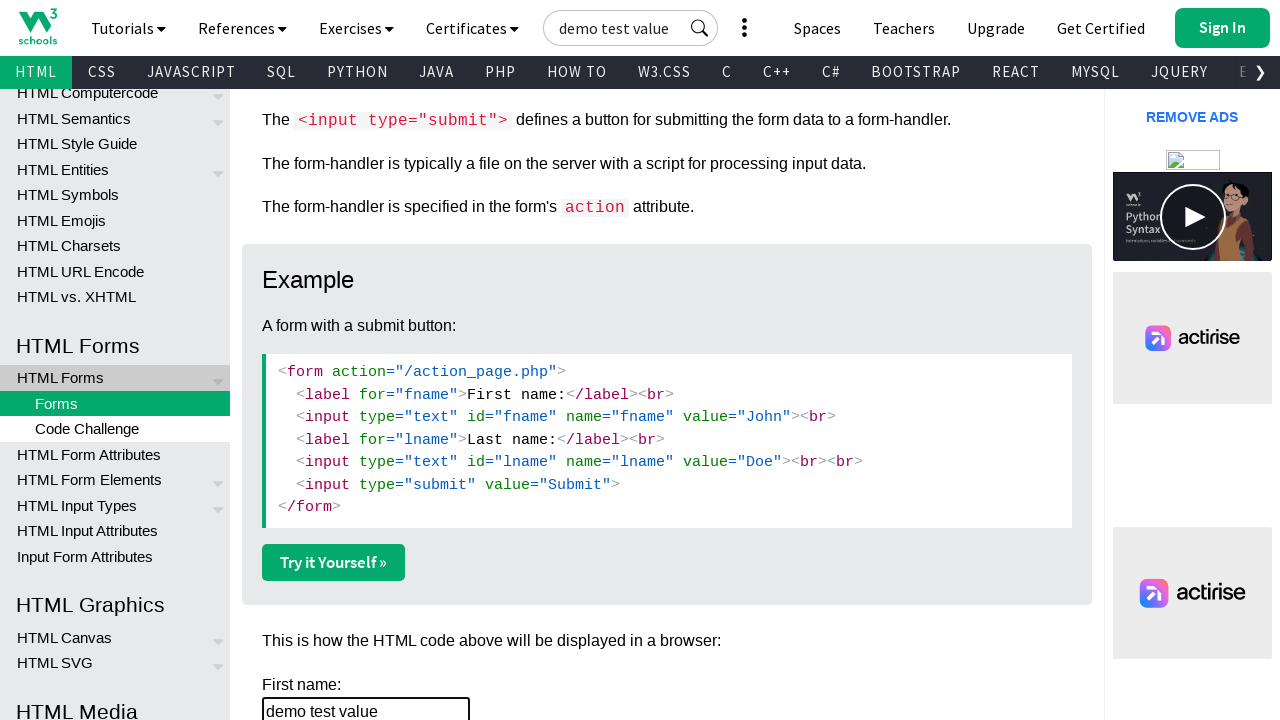

Filled text input field with 'demo test value' on input[type="text"] >> nth=11
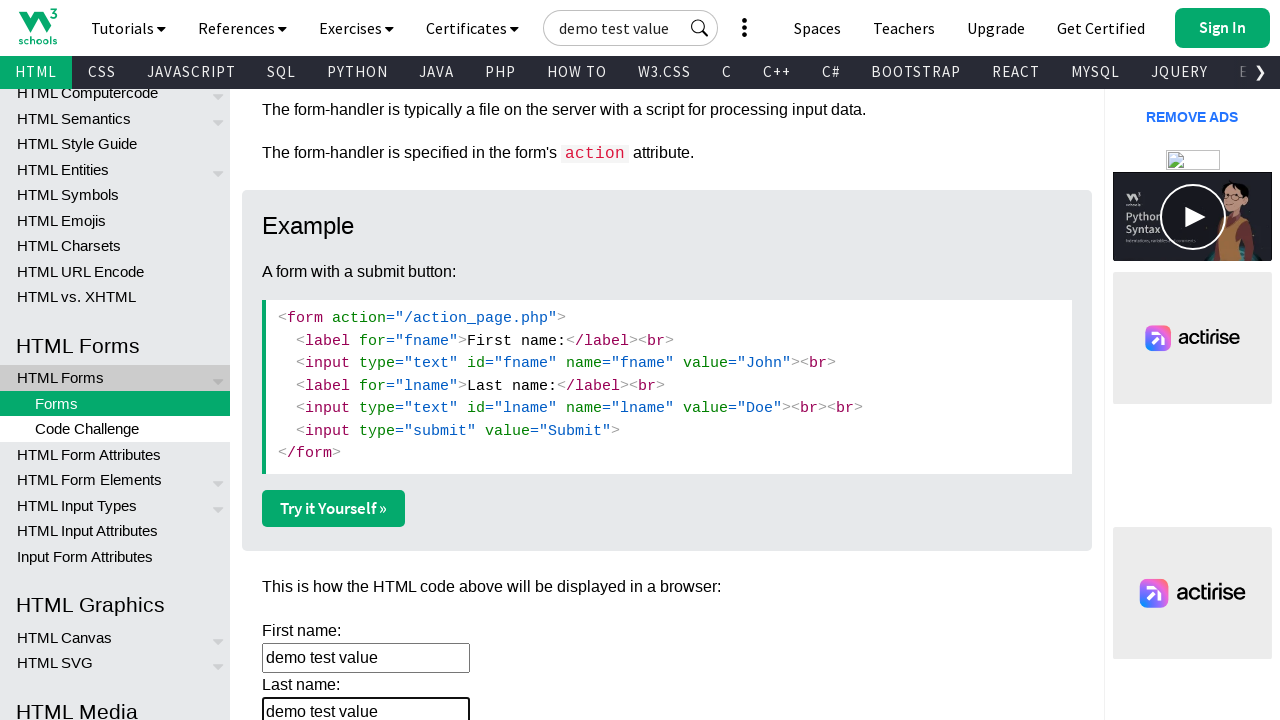

Checked a checkbox input at (268, 360) on input[type="checkbox"] >> nth=2
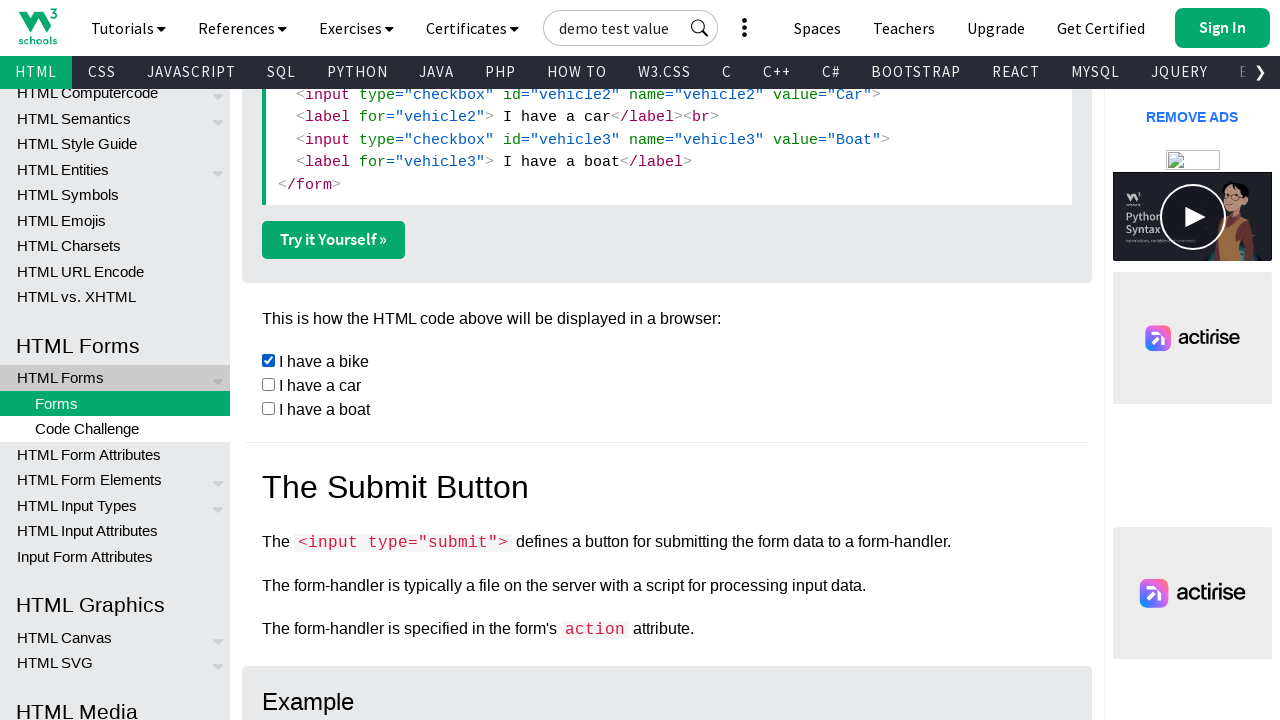

Checked a checkbox input at (268, 384) on input[type="checkbox"] >> nth=3
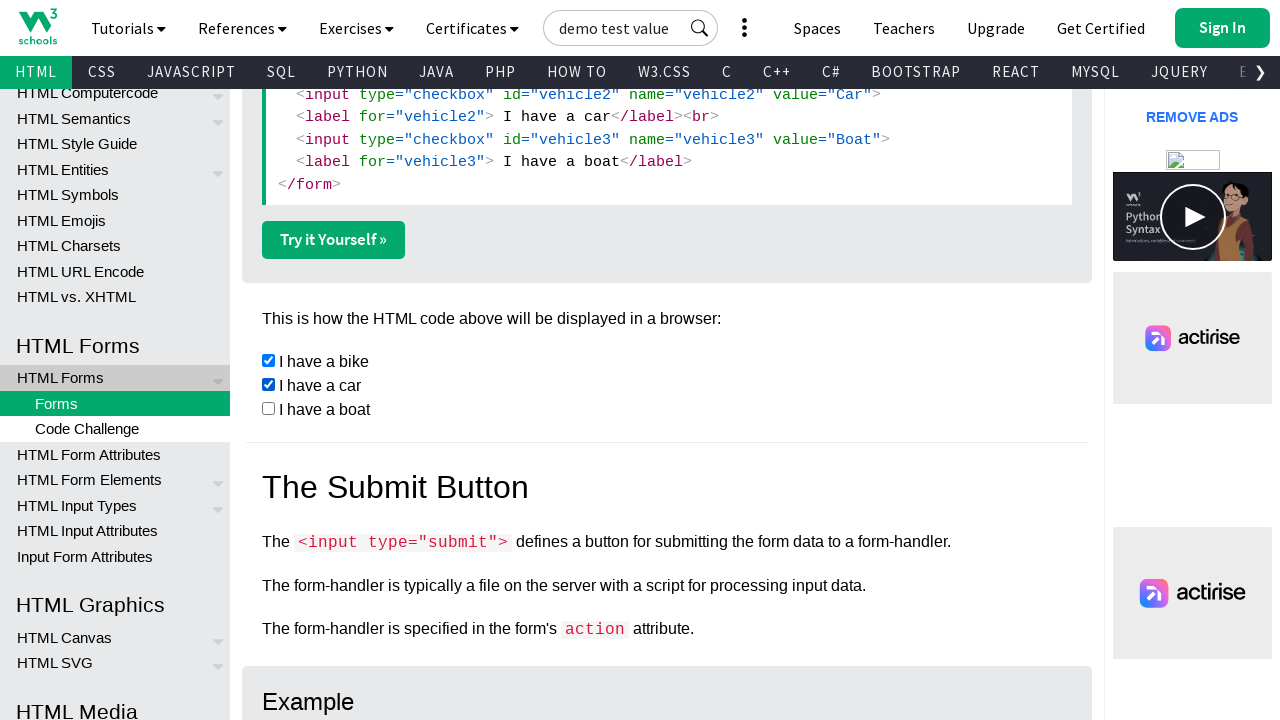

Checked a checkbox input at (268, 408) on input[type="checkbox"] >> nth=4
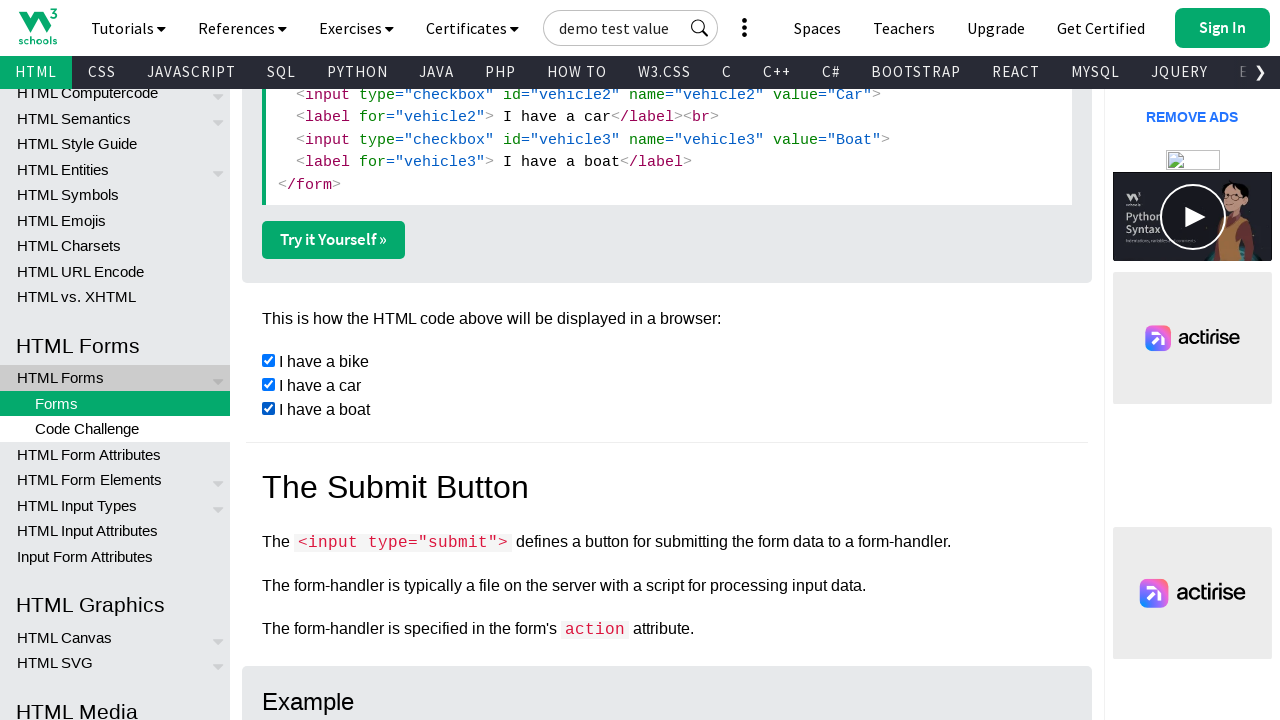

Checked a radio button input at (268, 360) on input[type="radio"] >> nth=0
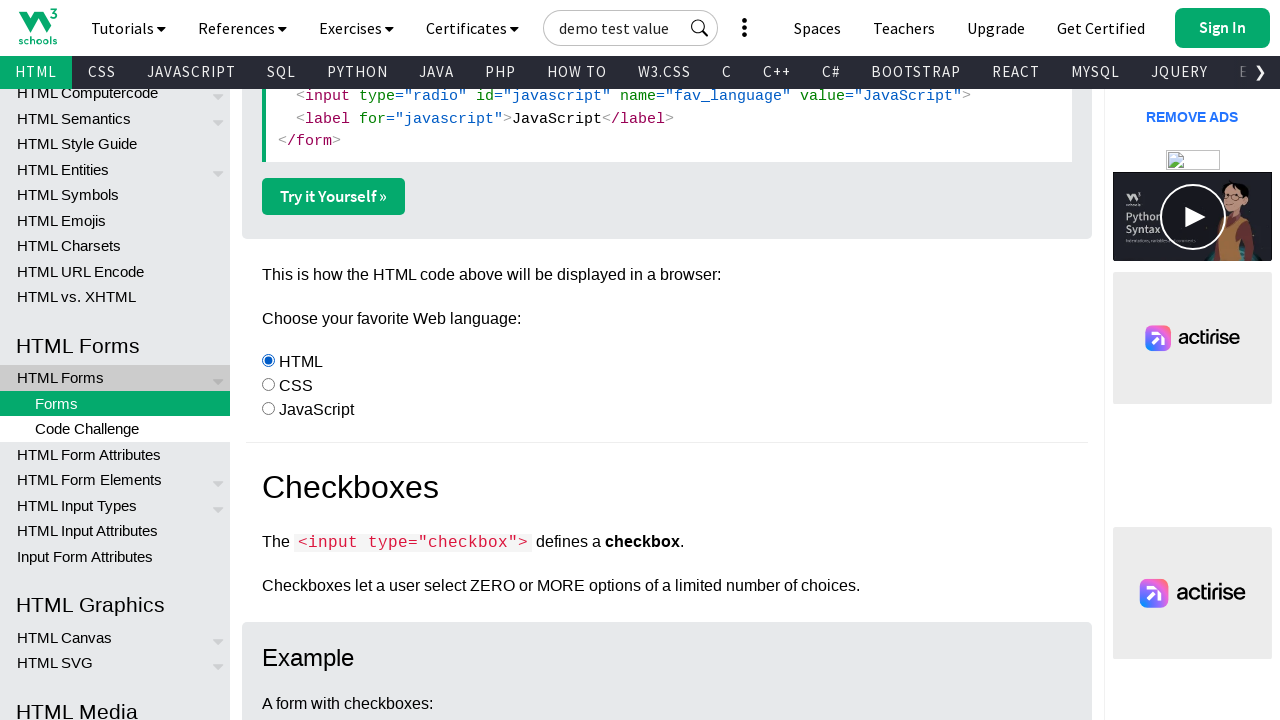

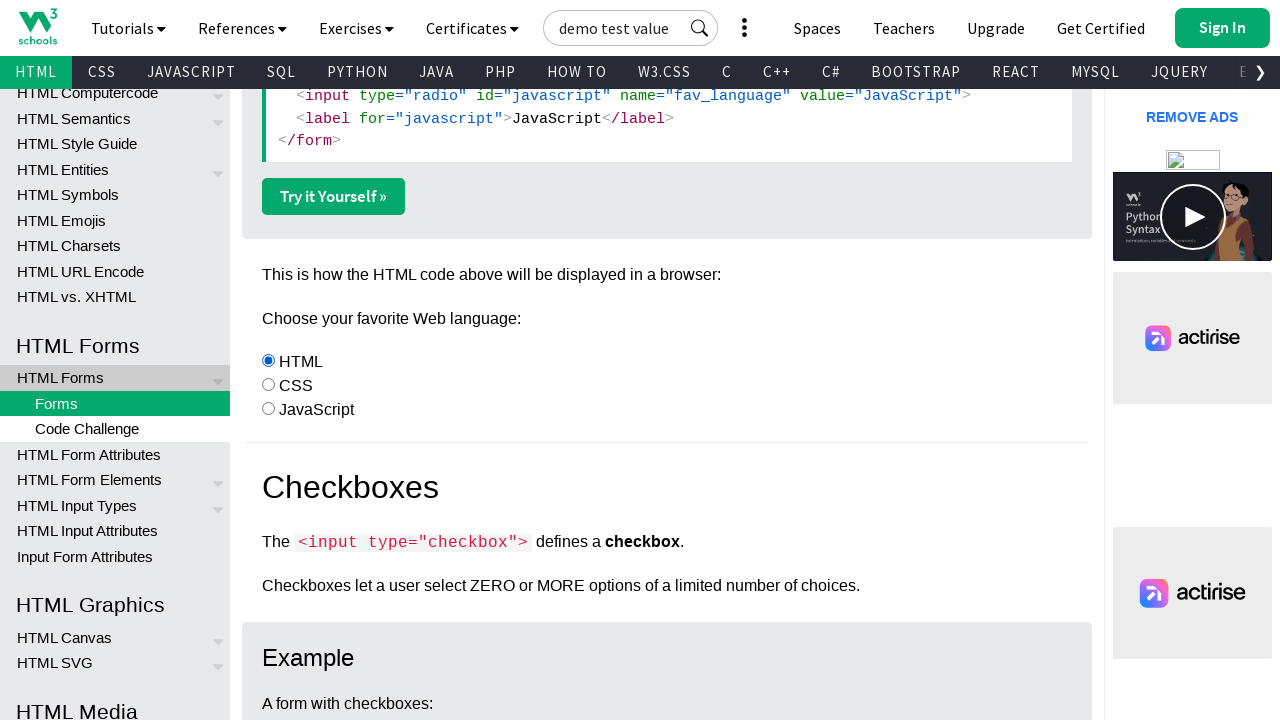